Tests clicking all footer links across four sections, opening each link in a new tab using keyboard shortcuts (Ctrl+Enter)

Starting URL: https://rahulshettyacademy.com/AutomationPractice/

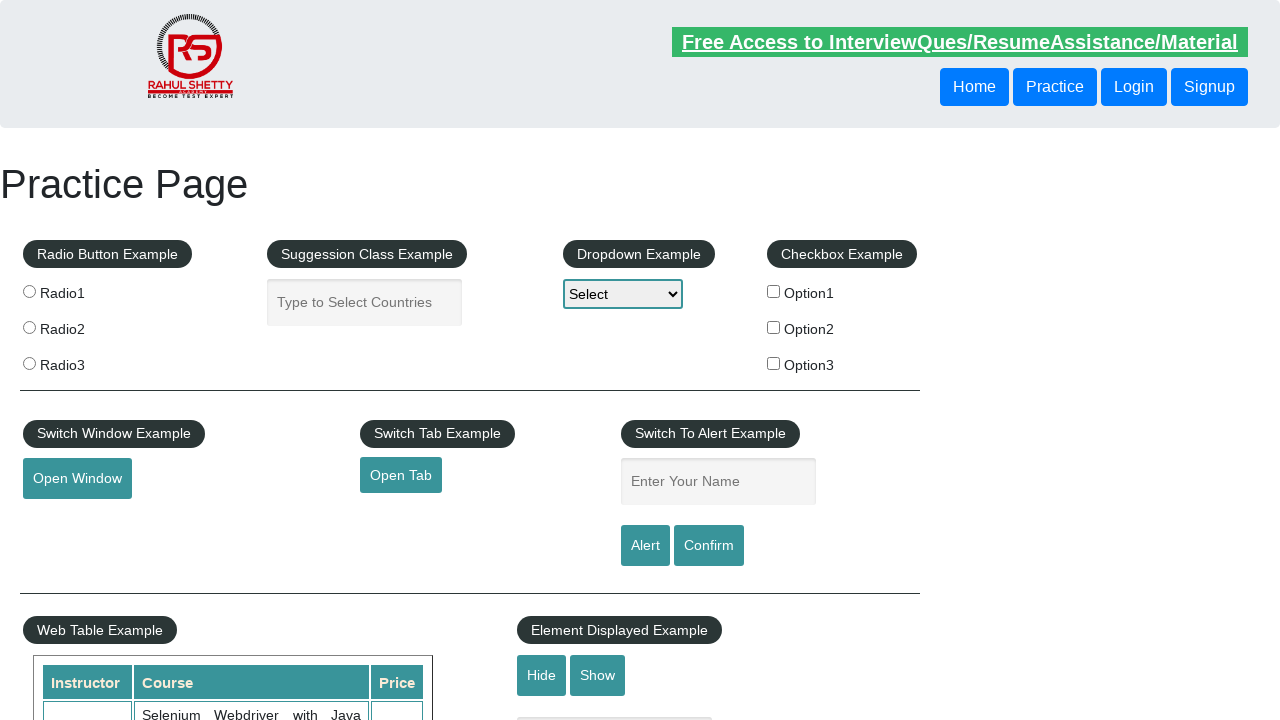

Footer section loaded (waited for #gf-BIG selector)
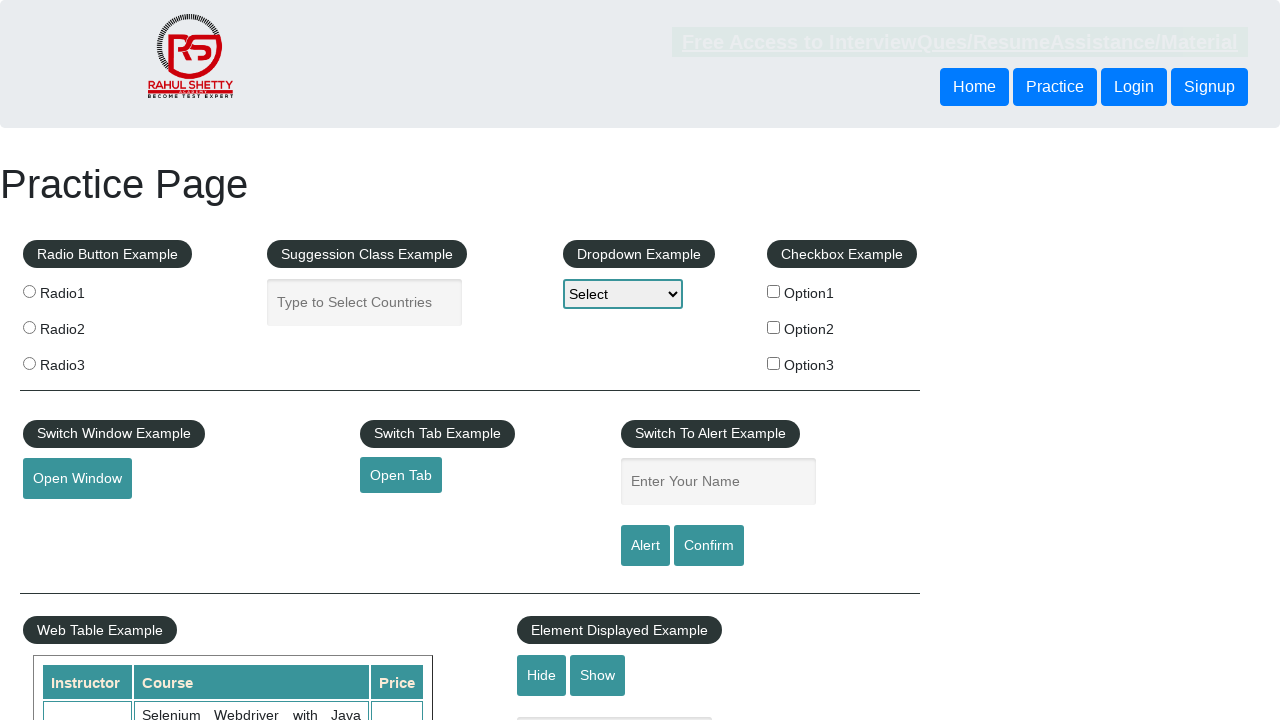

Located all links in first footer section
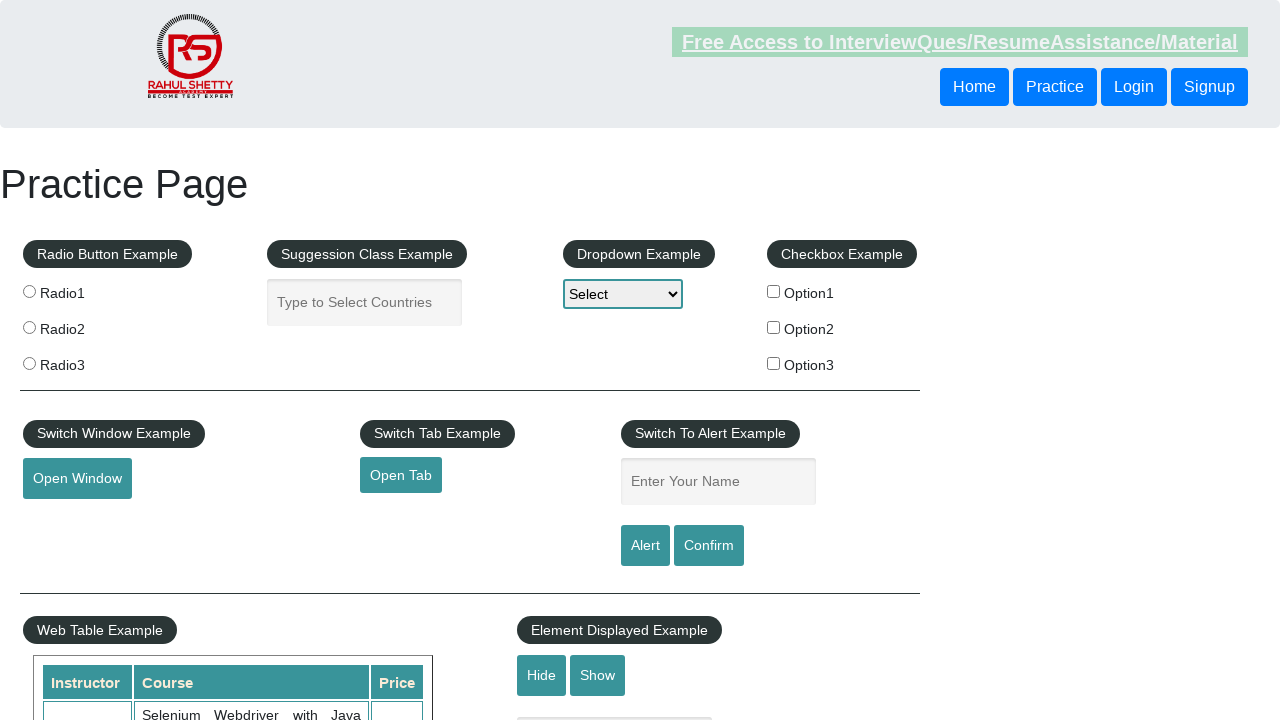

First footer section contains 5 links
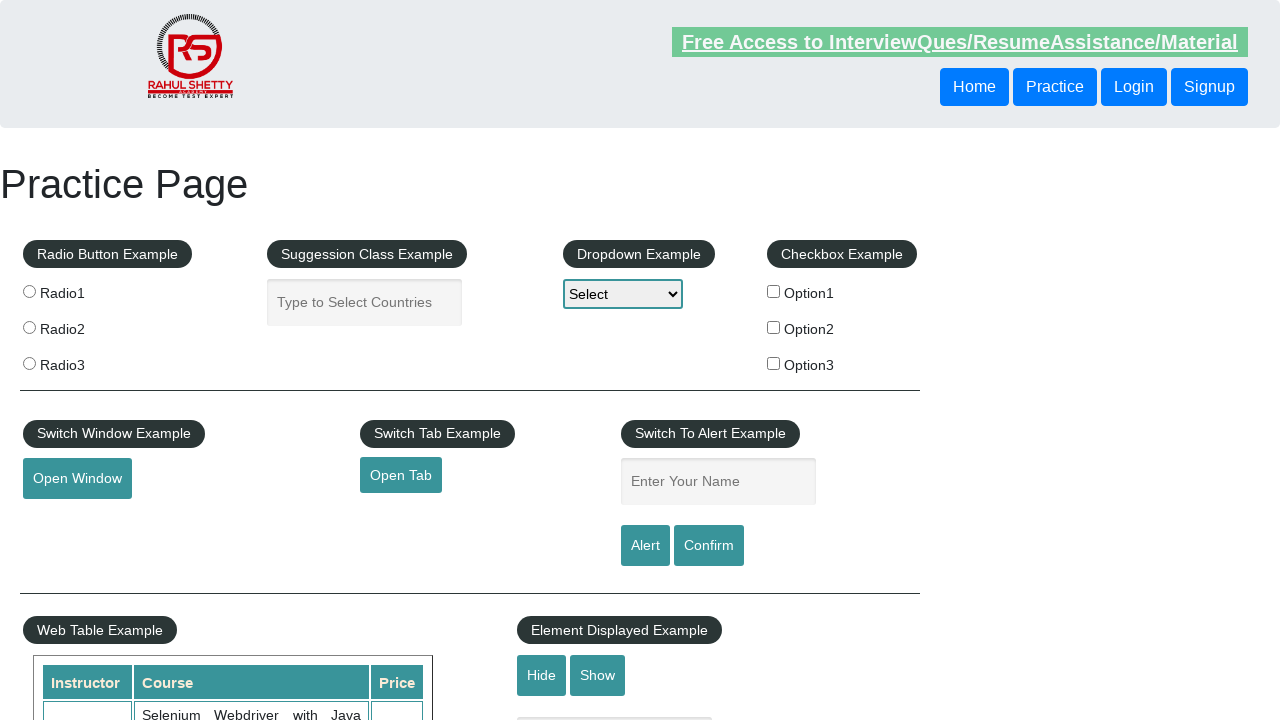

Ctrl+Clicked link 1 from first footer section (opened in new tab) at (157, 482) on xpath=(//table/tbody/tr/td/ul)[1]//a >> nth=0
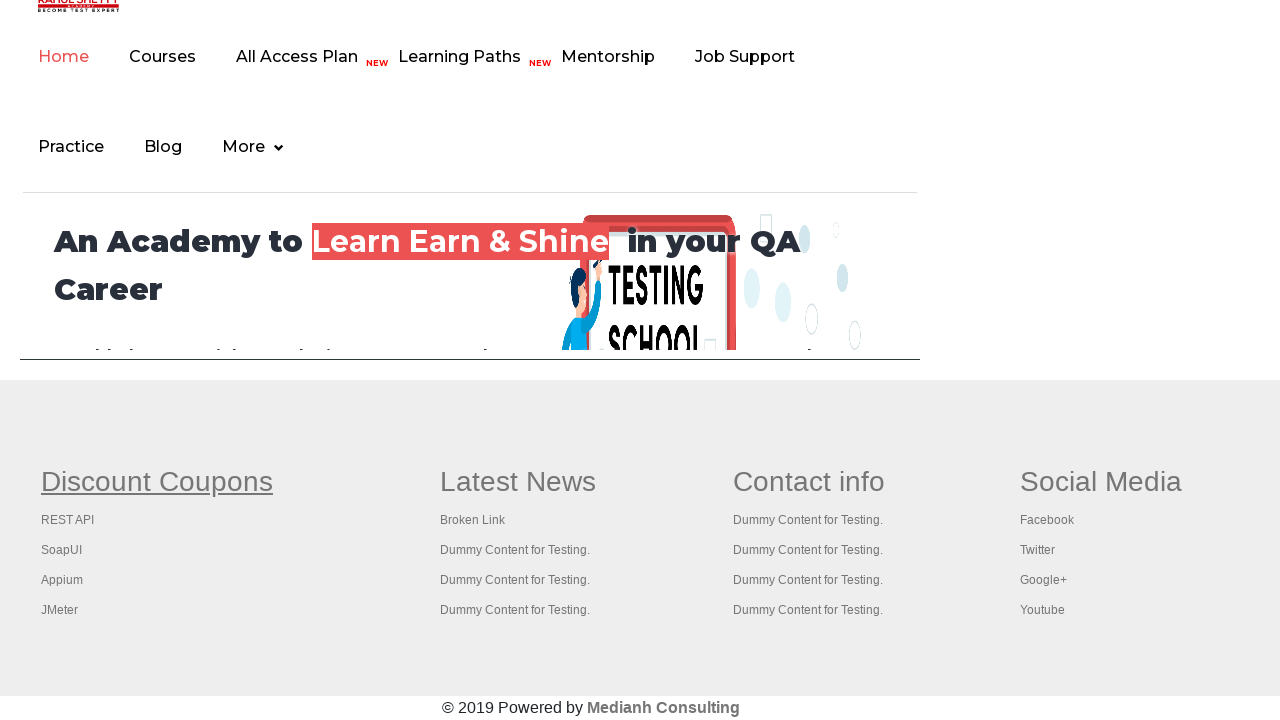

Ctrl+Clicked link 2 from first footer section (opened in new tab) at (68, 520) on xpath=(//table/tbody/tr/td/ul)[1]//a >> nth=1
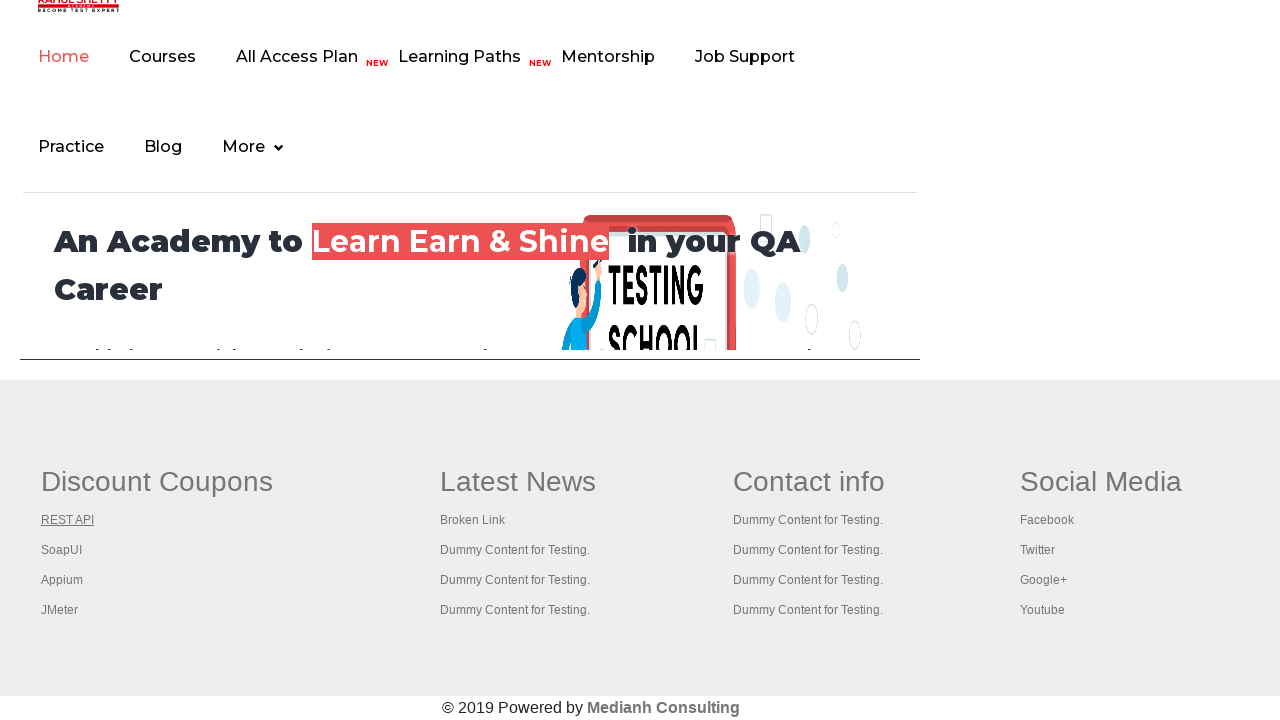

Ctrl+Clicked link 3 from first footer section (opened in new tab) at (62, 550) on xpath=(//table/tbody/tr/td/ul)[1]//a >> nth=2
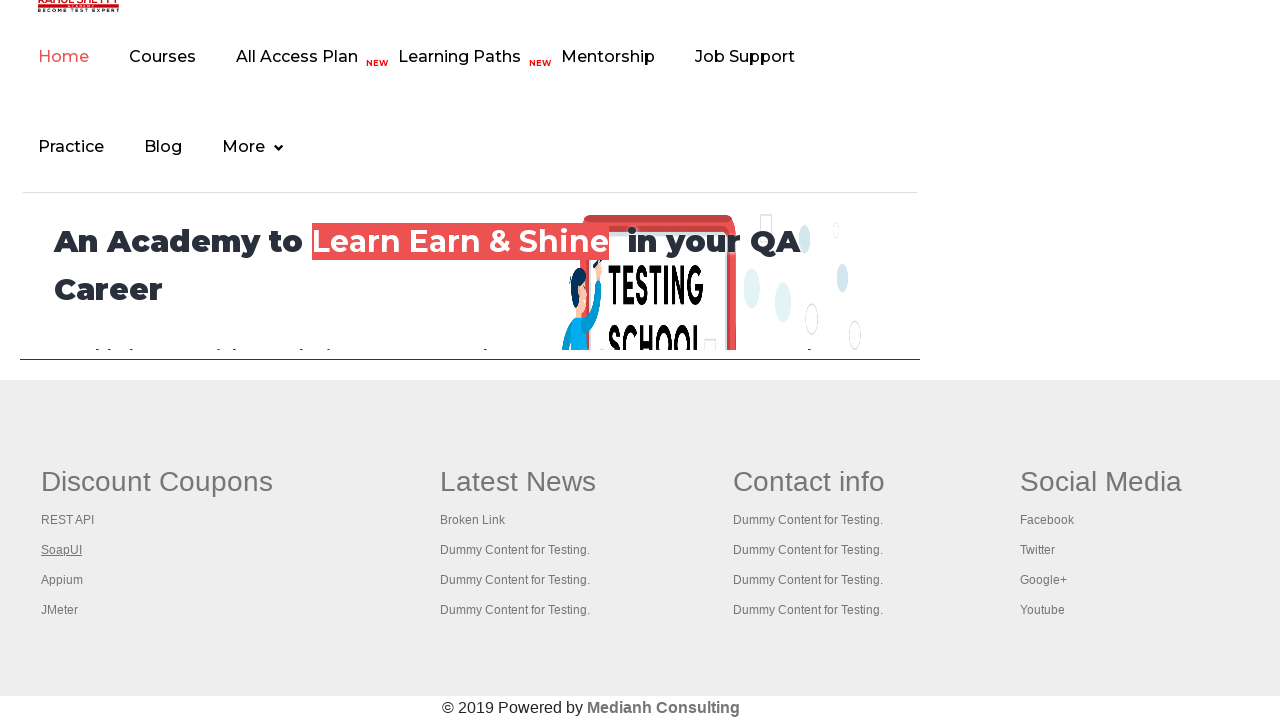

Ctrl+Clicked link 4 from first footer section (opened in new tab) at (62, 580) on xpath=(//table/tbody/tr/td/ul)[1]//a >> nth=3
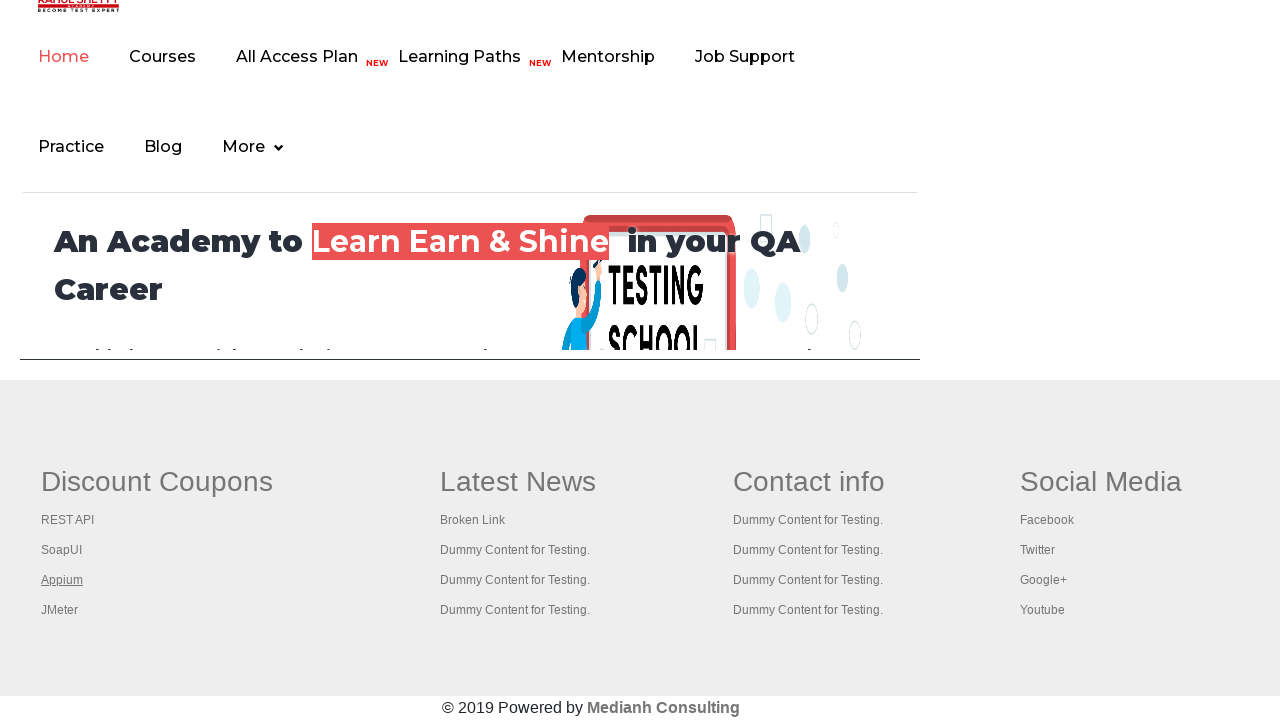

Ctrl+Clicked link 5 from first footer section (opened in new tab) at (60, 610) on xpath=(//table/tbody/tr/td/ul)[1]//a >> nth=4
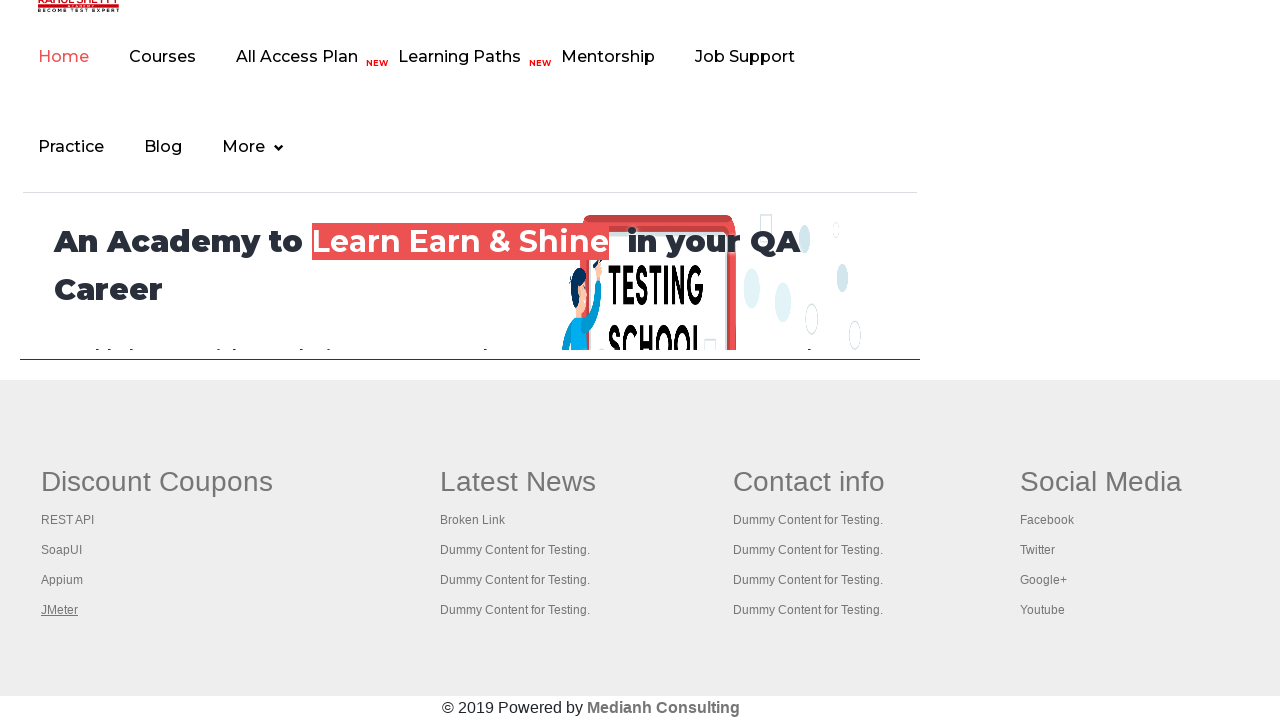

Located all links in second footer section
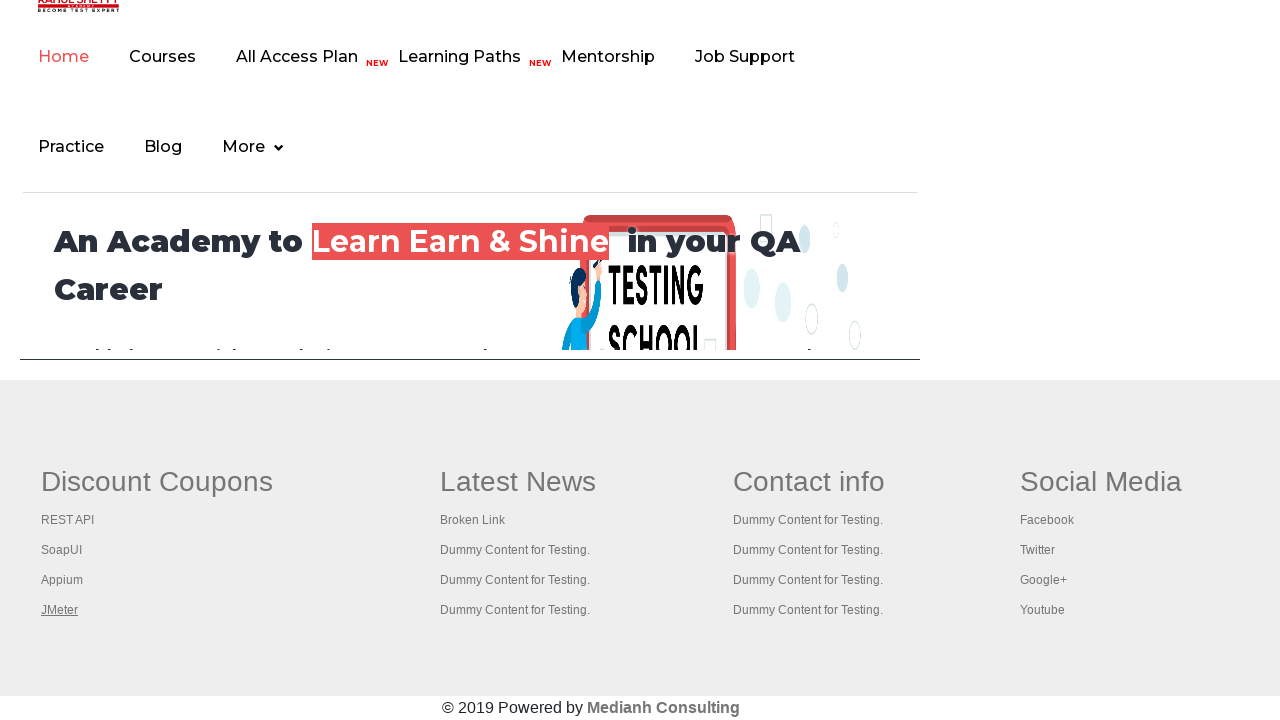

Second footer section contains 5 links
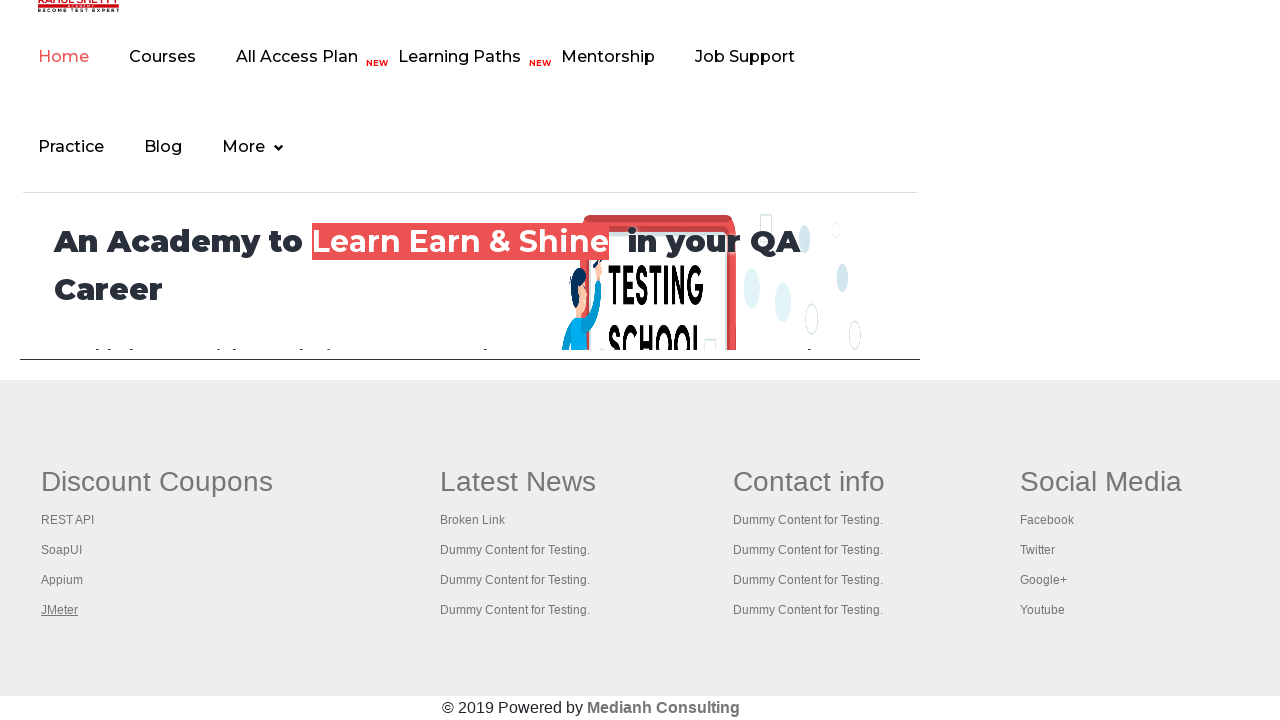

Ctrl+Clicked link 1 from second footer section (opened in new tab) at (518, 482) on xpath=(//table/tbody/tr/td/ul)[2]//a >> nth=0
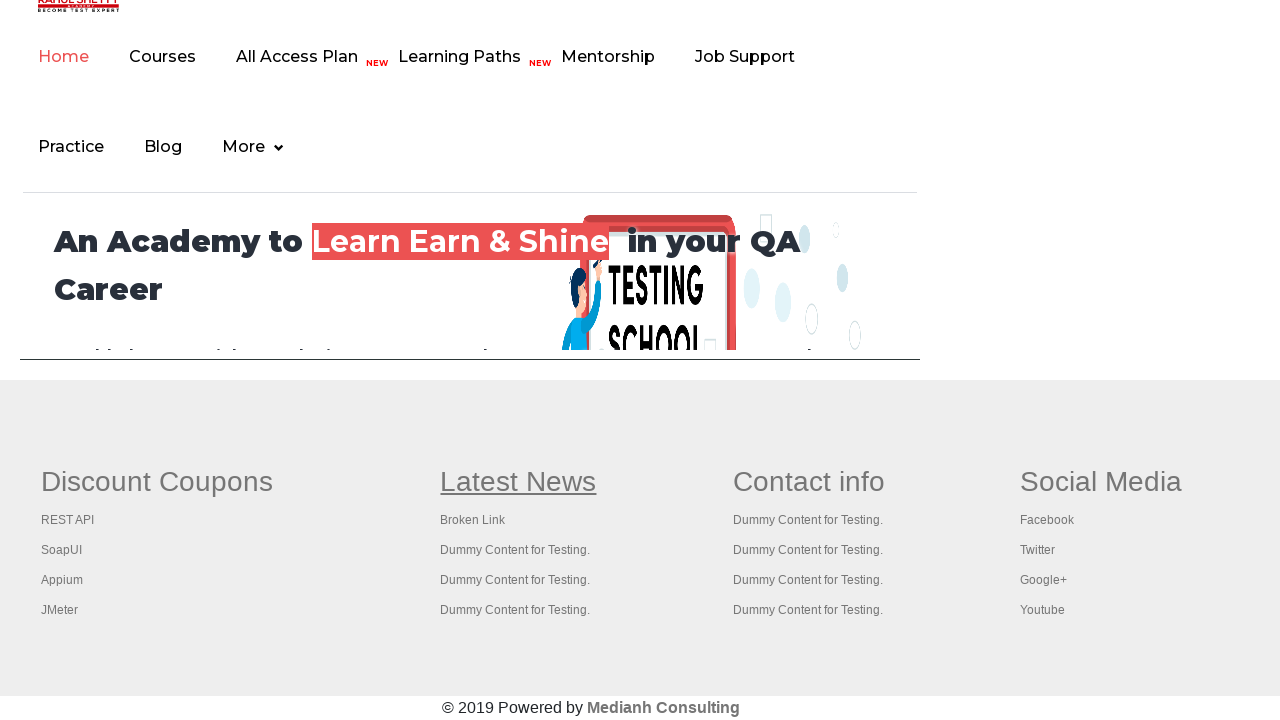

Ctrl+Clicked link 2 from second footer section (opened in new tab) at (473, 520) on xpath=(//table/tbody/tr/td/ul)[2]//a >> nth=1
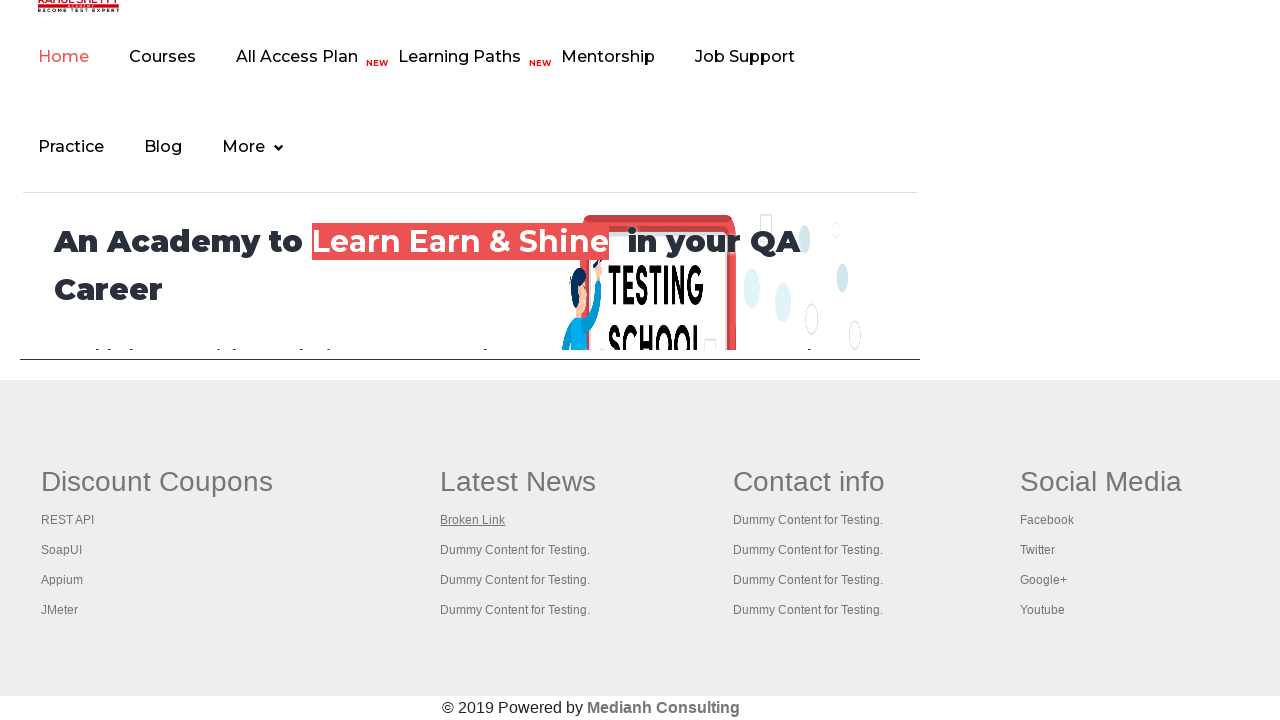

Ctrl+Clicked link 3 from second footer section (opened in new tab) at (515, 550) on xpath=(//table/tbody/tr/td/ul)[2]//a >> nth=2
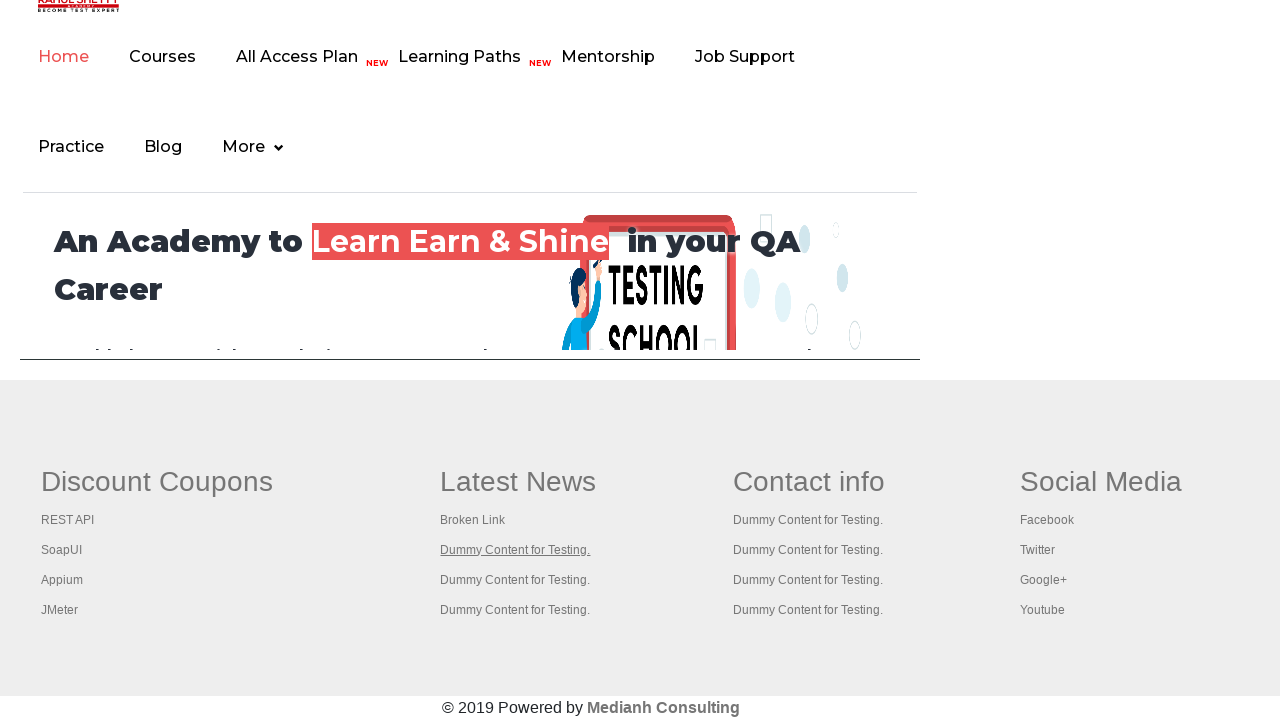

Ctrl+Clicked link 4 from second footer section (opened in new tab) at (515, 580) on xpath=(//table/tbody/tr/td/ul)[2]//a >> nth=3
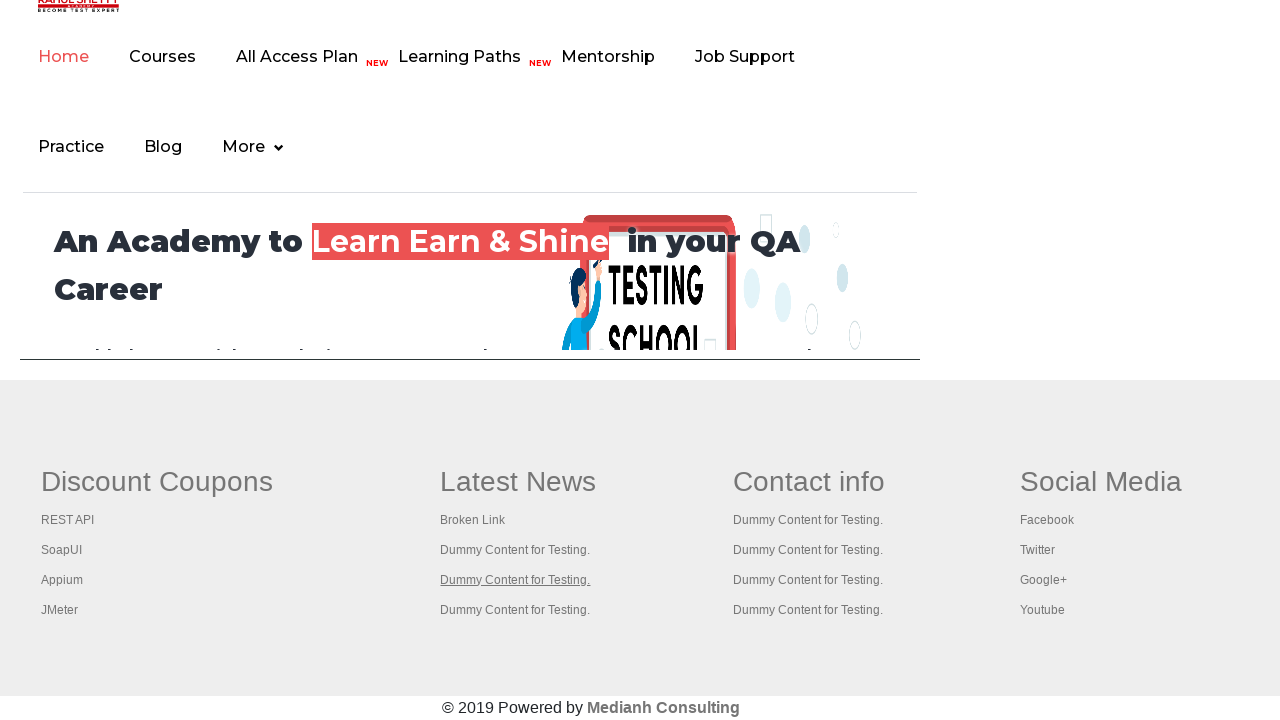

Ctrl+Clicked link 5 from second footer section (opened in new tab) at (515, 610) on xpath=(//table/tbody/tr/td/ul)[2]//a >> nth=4
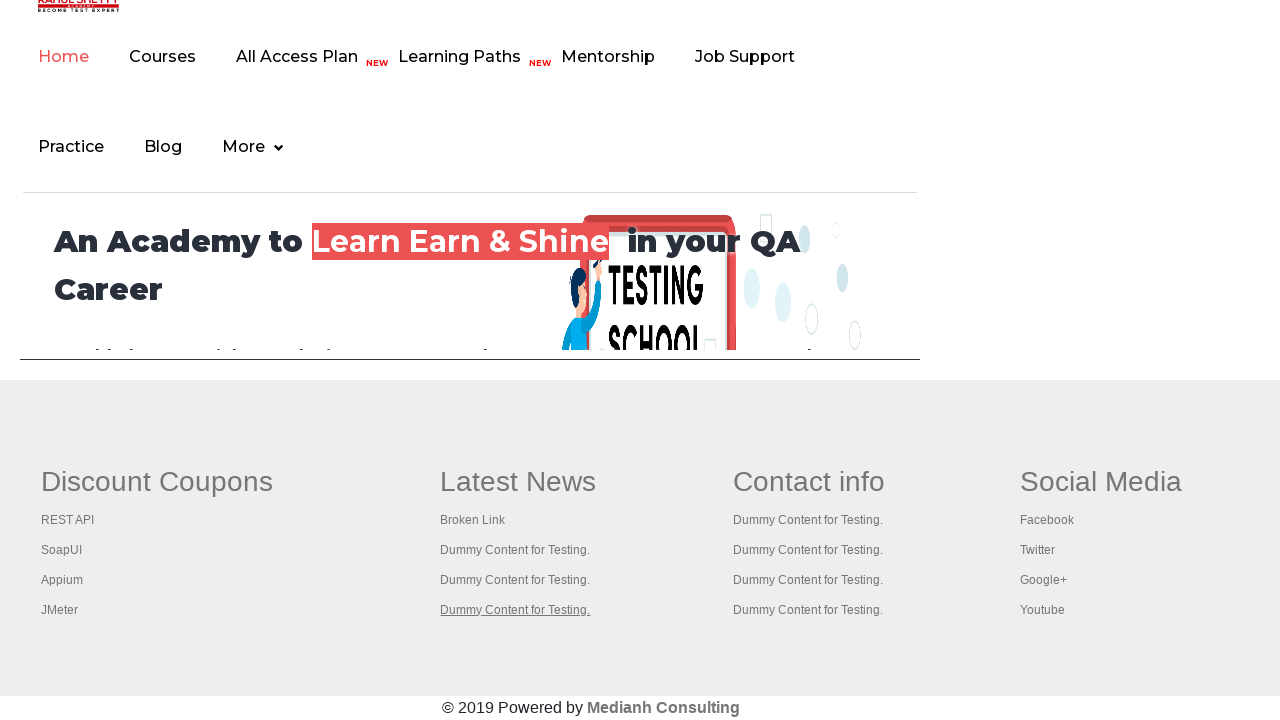

Located all links in third footer section
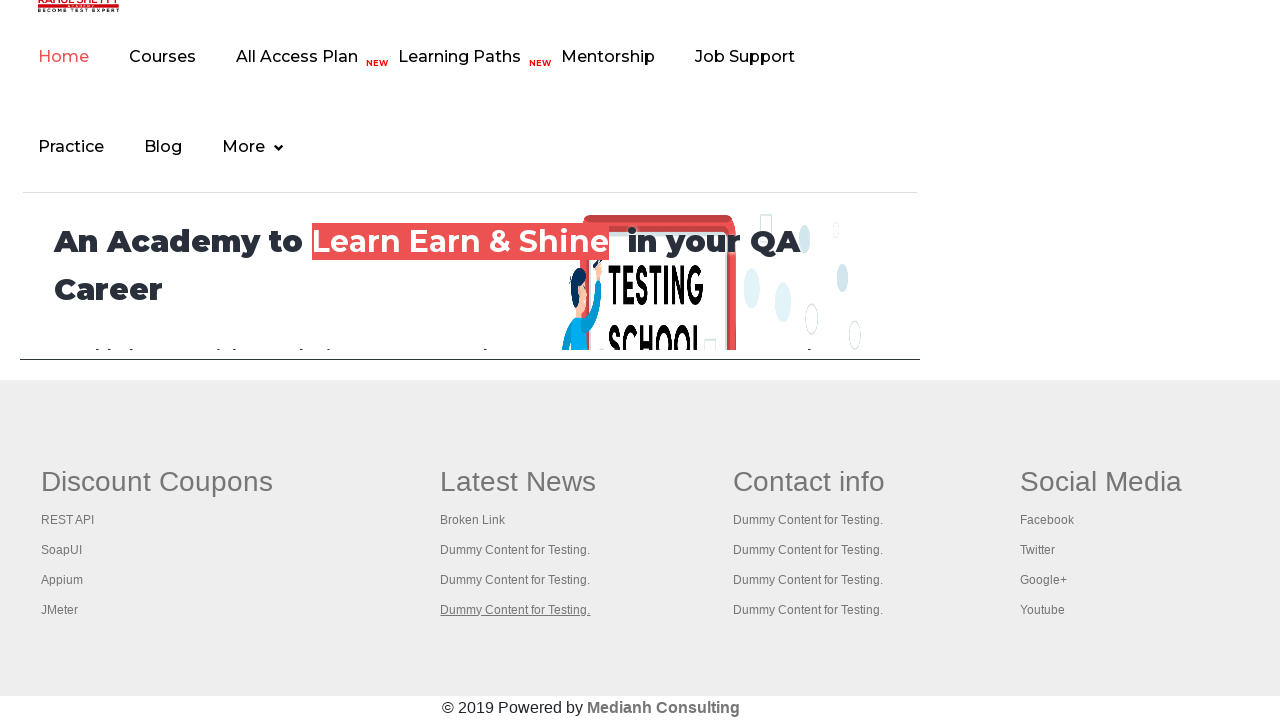

Third footer section contains 5 links
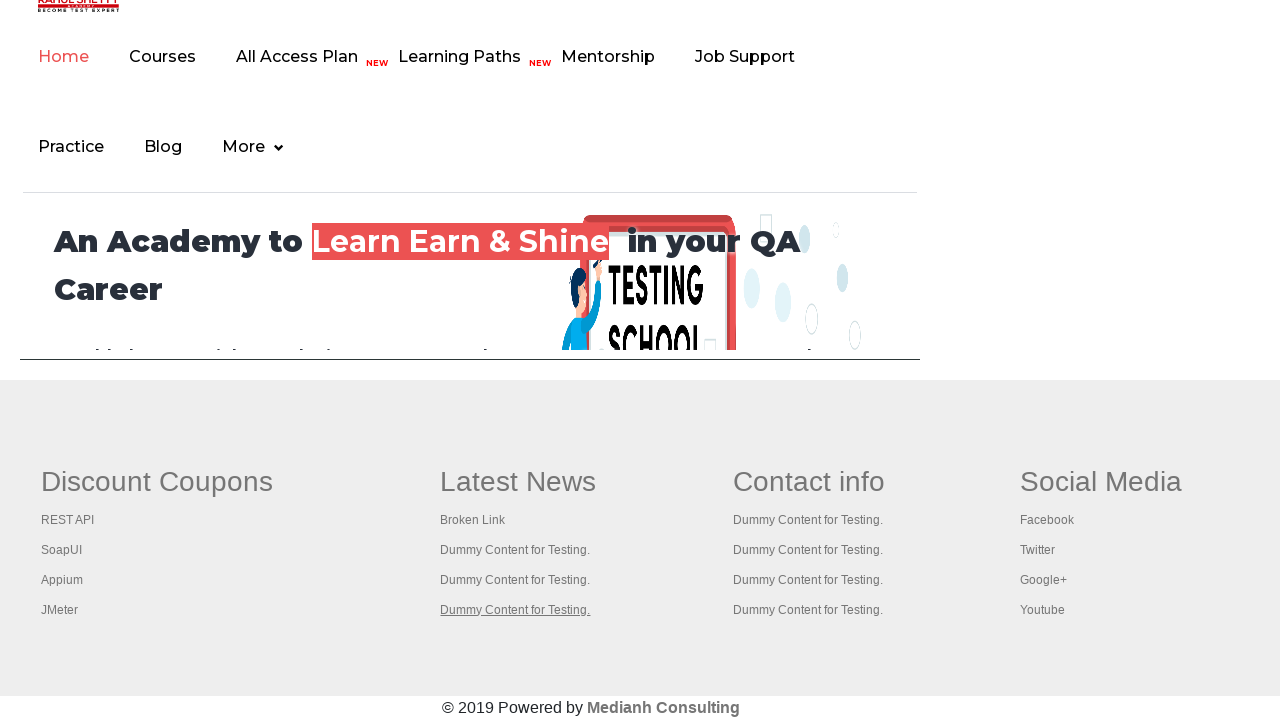

Ctrl+Clicked link 1 from third footer section (opened in new tab) at (809, 482) on xpath=(//table/tbody/tr/td/ul)[3]//a >> nth=0
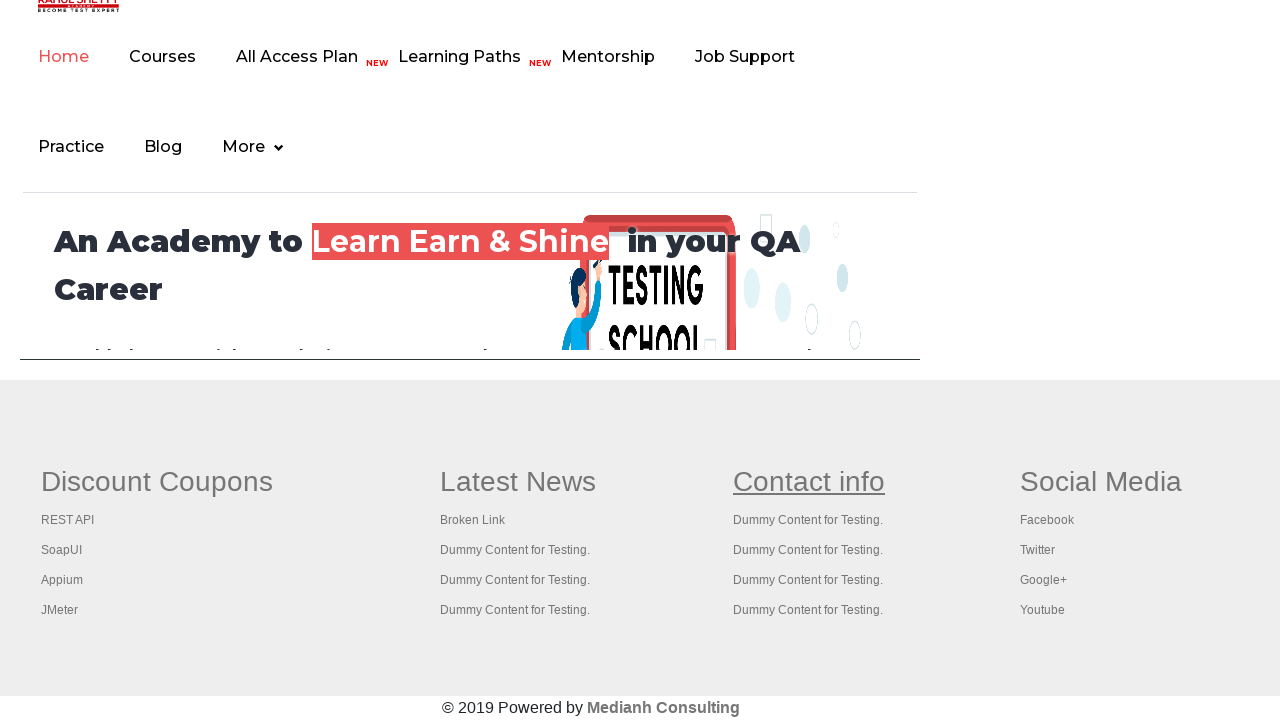

Ctrl+Clicked link 2 from third footer section (opened in new tab) at (808, 520) on xpath=(//table/tbody/tr/td/ul)[3]//a >> nth=1
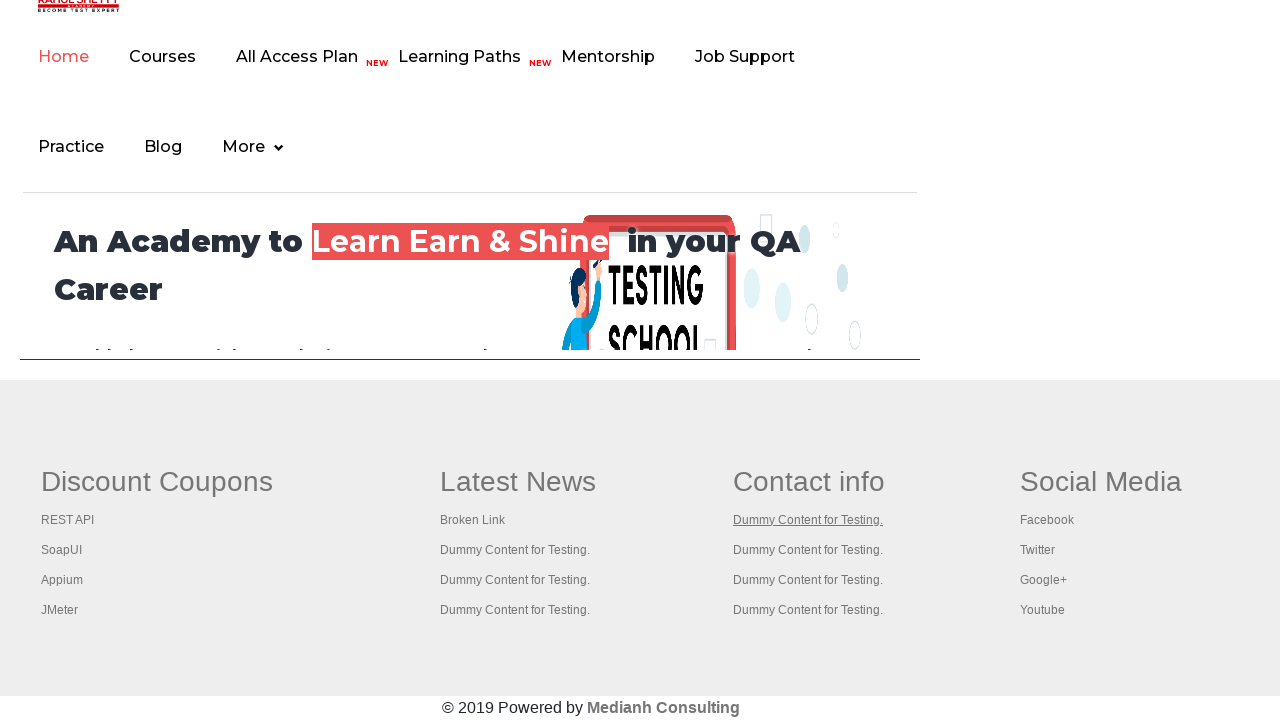

Ctrl+Clicked link 3 from third footer section (opened in new tab) at (808, 550) on xpath=(//table/tbody/tr/td/ul)[3]//a >> nth=2
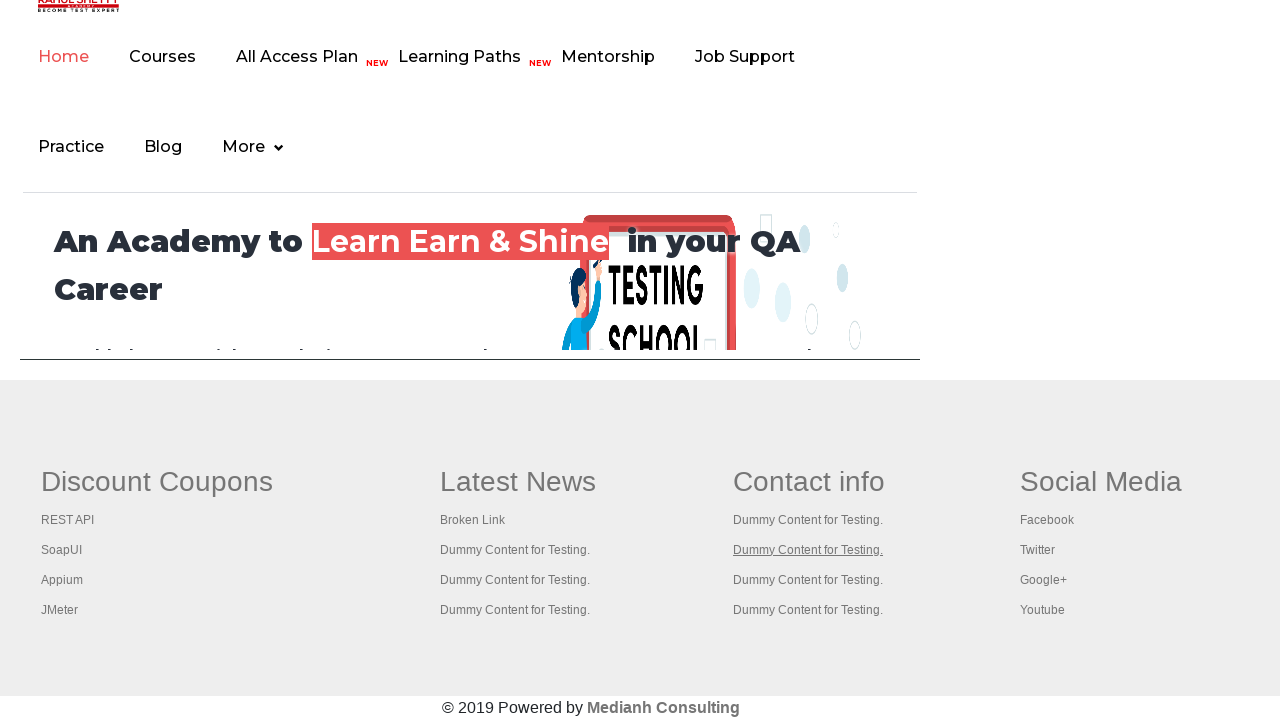

Ctrl+Clicked link 4 from third footer section (opened in new tab) at (808, 580) on xpath=(//table/tbody/tr/td/ul)[3]//a >> nth=3
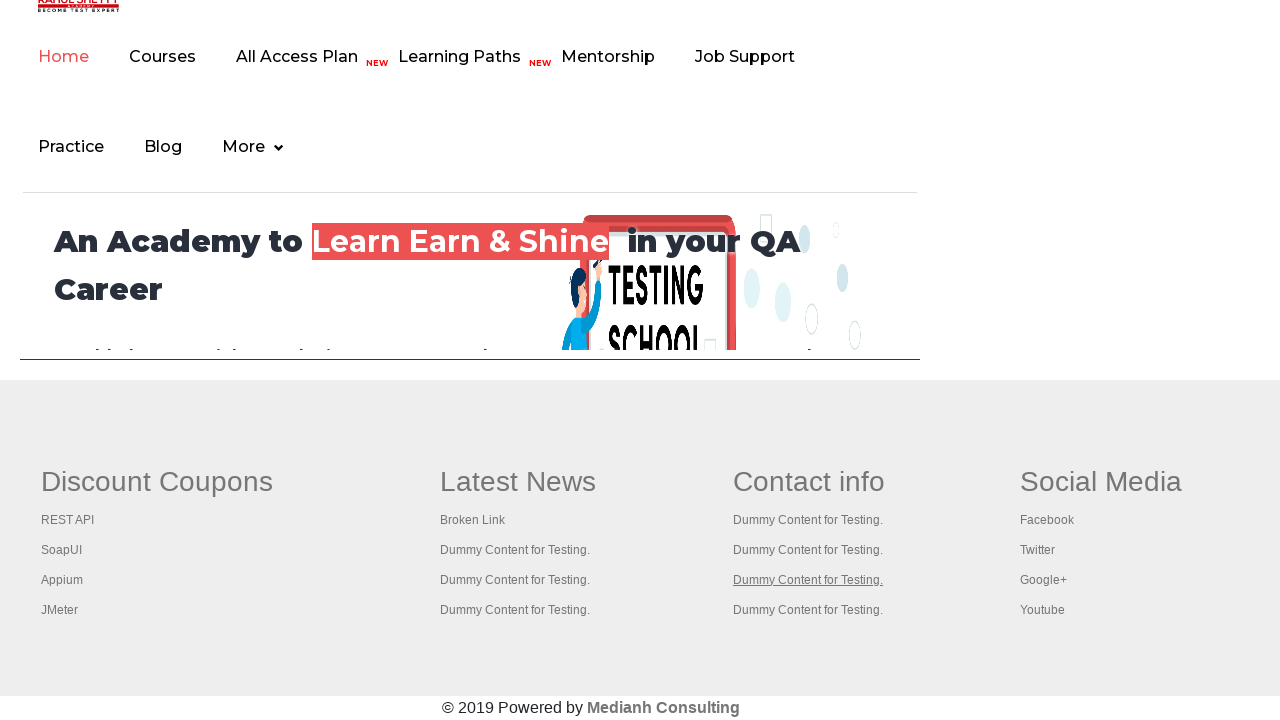

Ctrl+Clicked link 5 from third footer section (opened in new tab) at (808, 610) on xpath=(//table/tbody/tr/td/ul)[3]//a >> nth=4
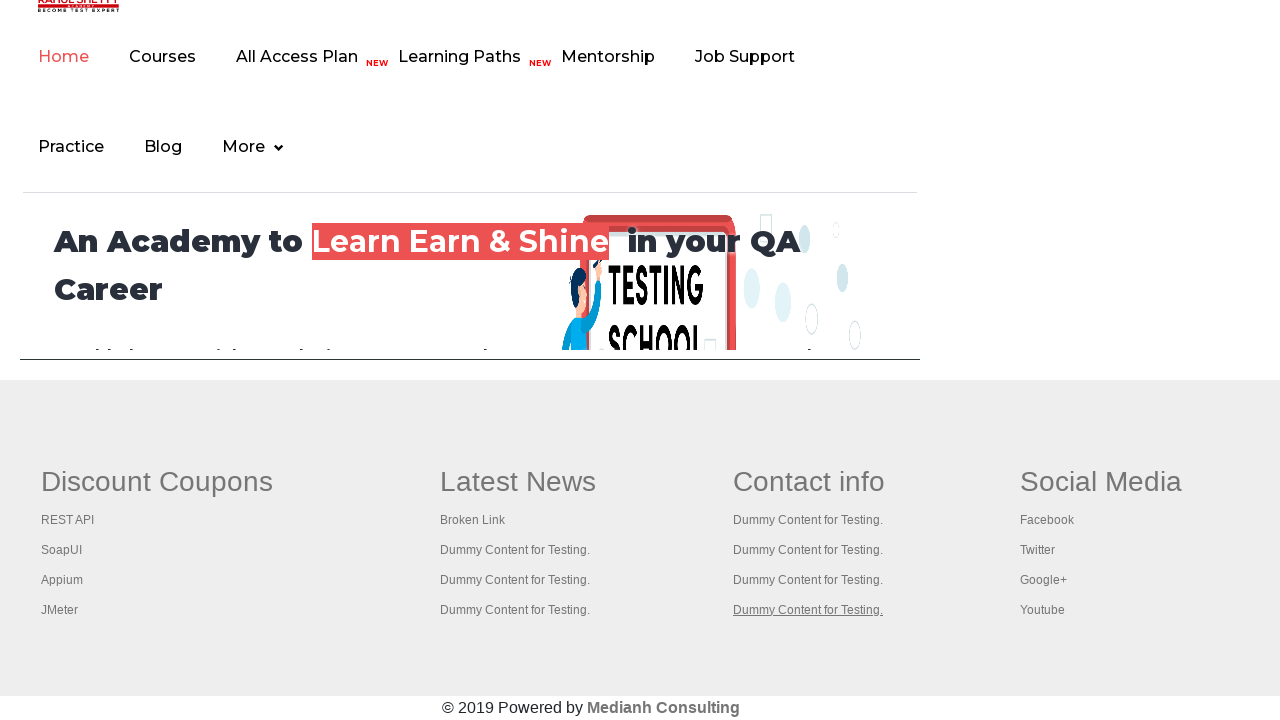

Located all links in fourth footer section
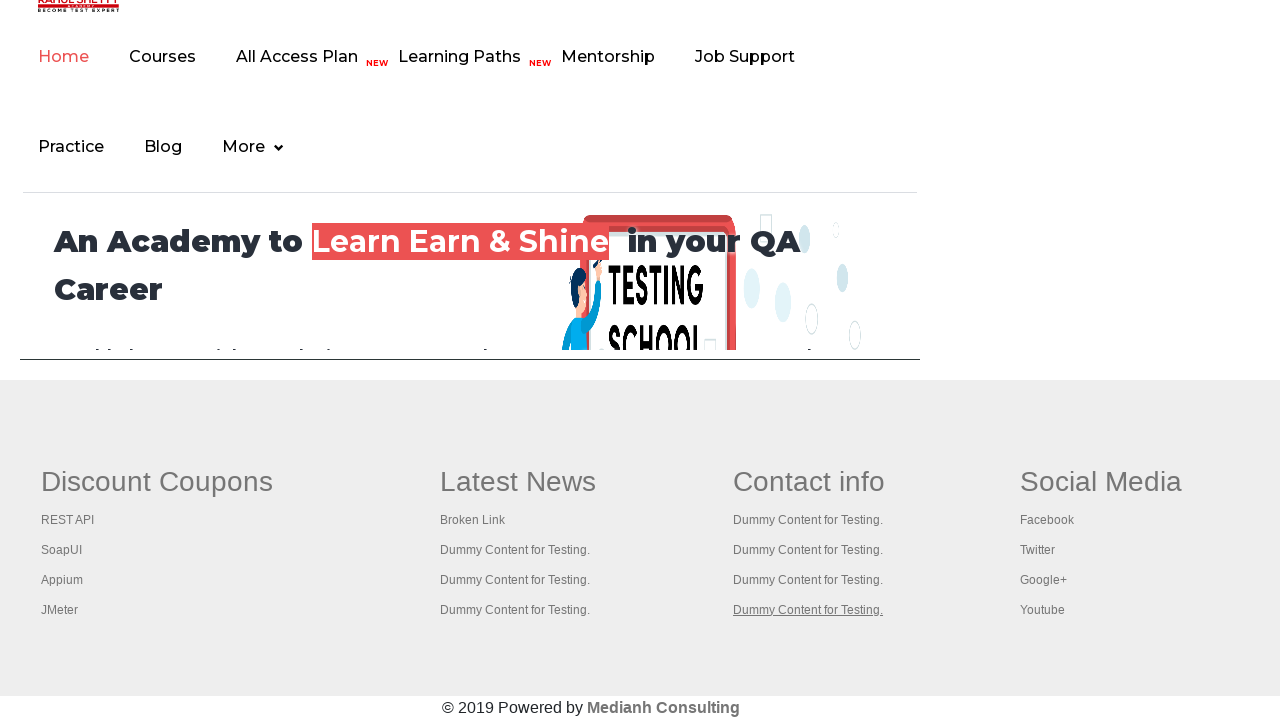

Fourth footer section contains 5 links
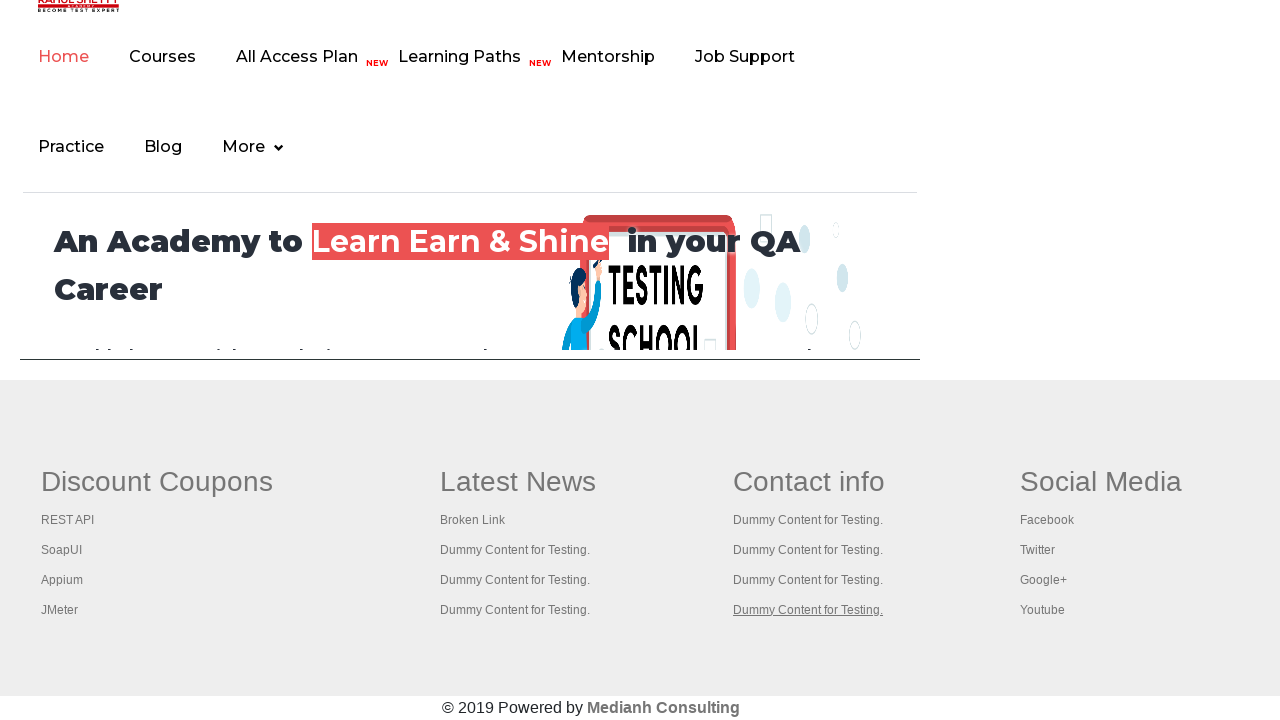

Ctrl+Clicked link 1 from fourth footer section (opened in new tab) at (1101, 482) on xpath=(//table/tbody/tr/td/ul)[4]//a >> nth=0
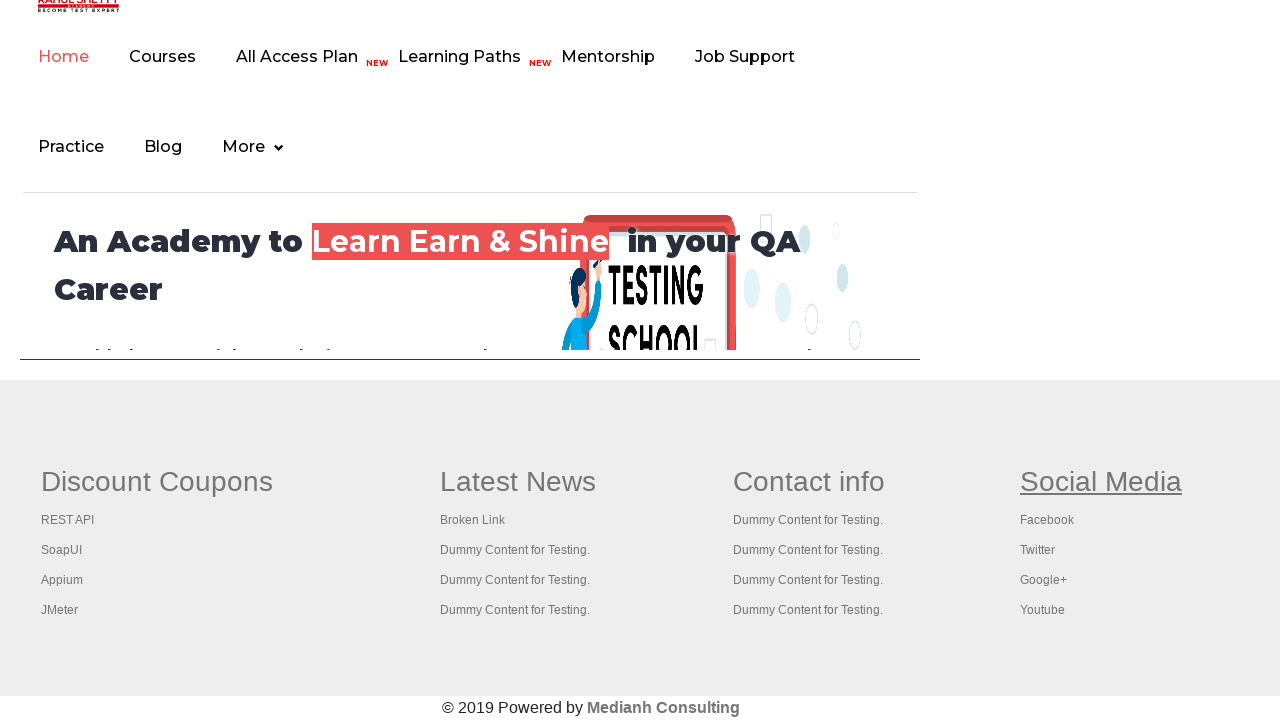

Ctrl+Clicked link 2 from fourth footer section (opened in new tab) at (1047, 520) on xpath=(//table/tbody/tr/td/ul)[4]//a >> nth=1
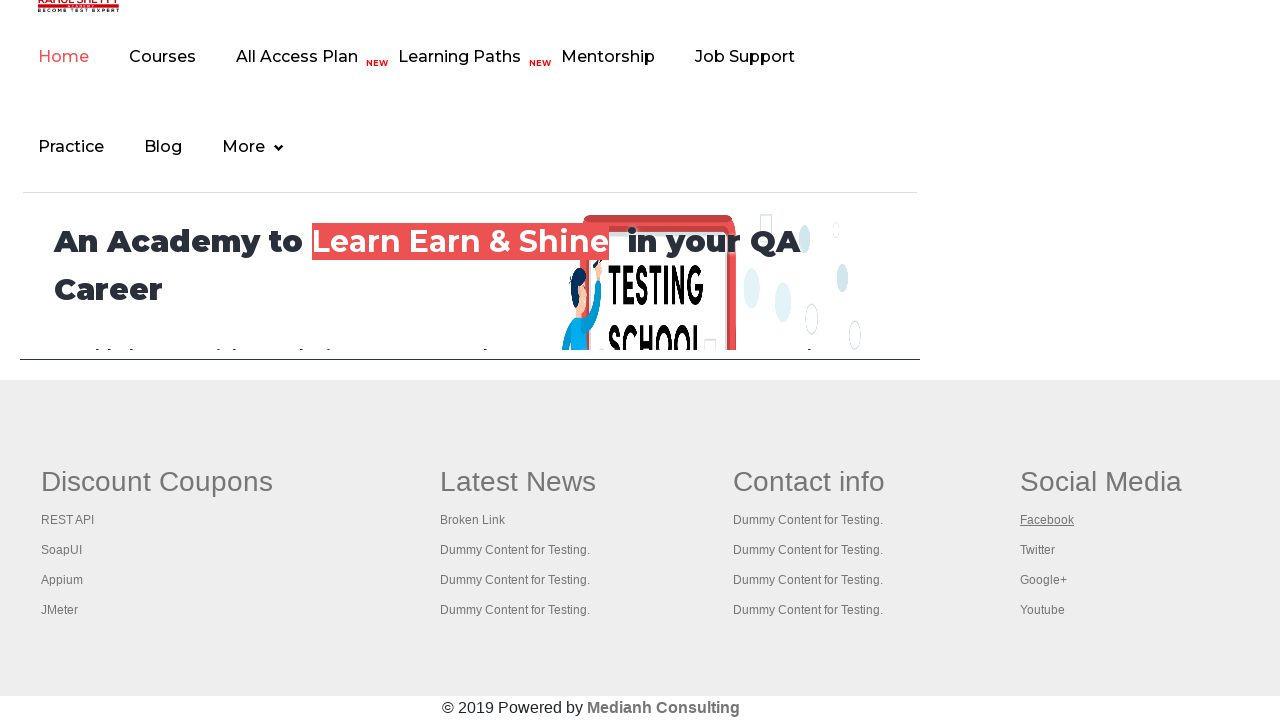

Ctrl+Clicked link 3 from fourth footer section (opened in new tab) at (1037, 550) on xpath=(//table/tbody/tr/td/ul)[4]//a >> nth=2
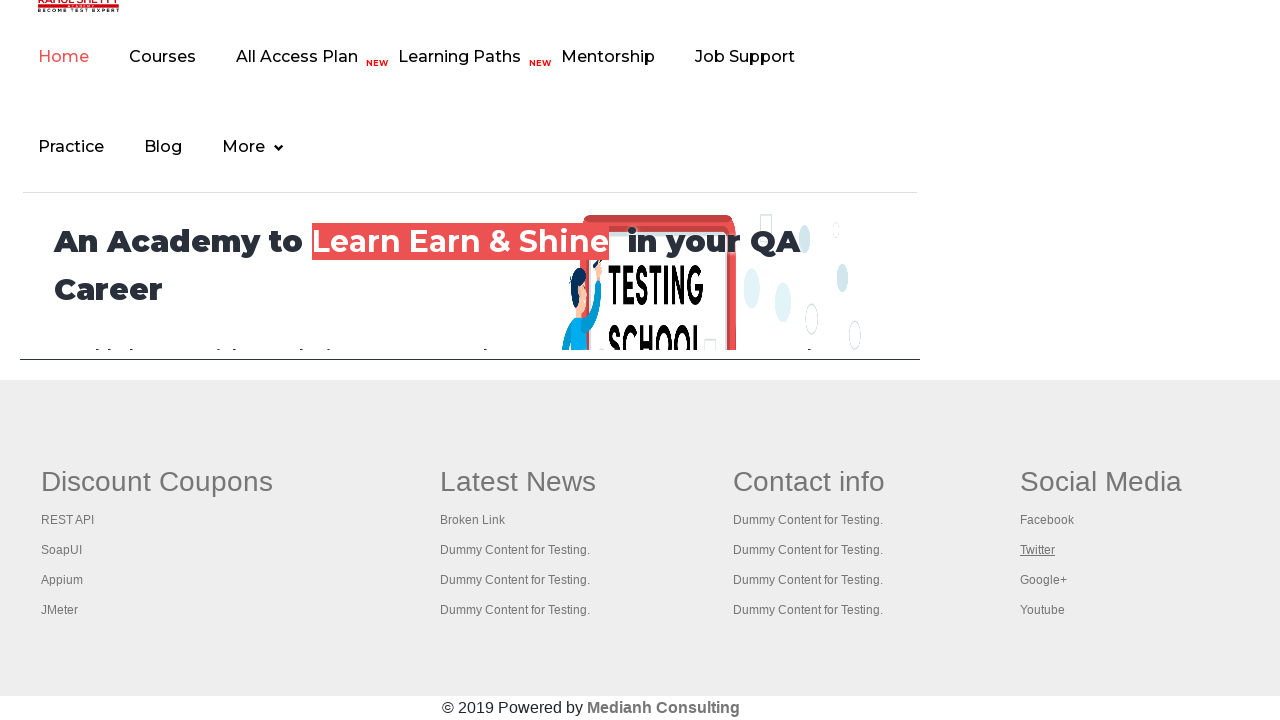

Ctrl+Clicked link 4 from fourth footer section (opened in new tab) at (1043, 580) on xpath=(//table/tbody/tr/td/ul)[4]//a >> nth=3
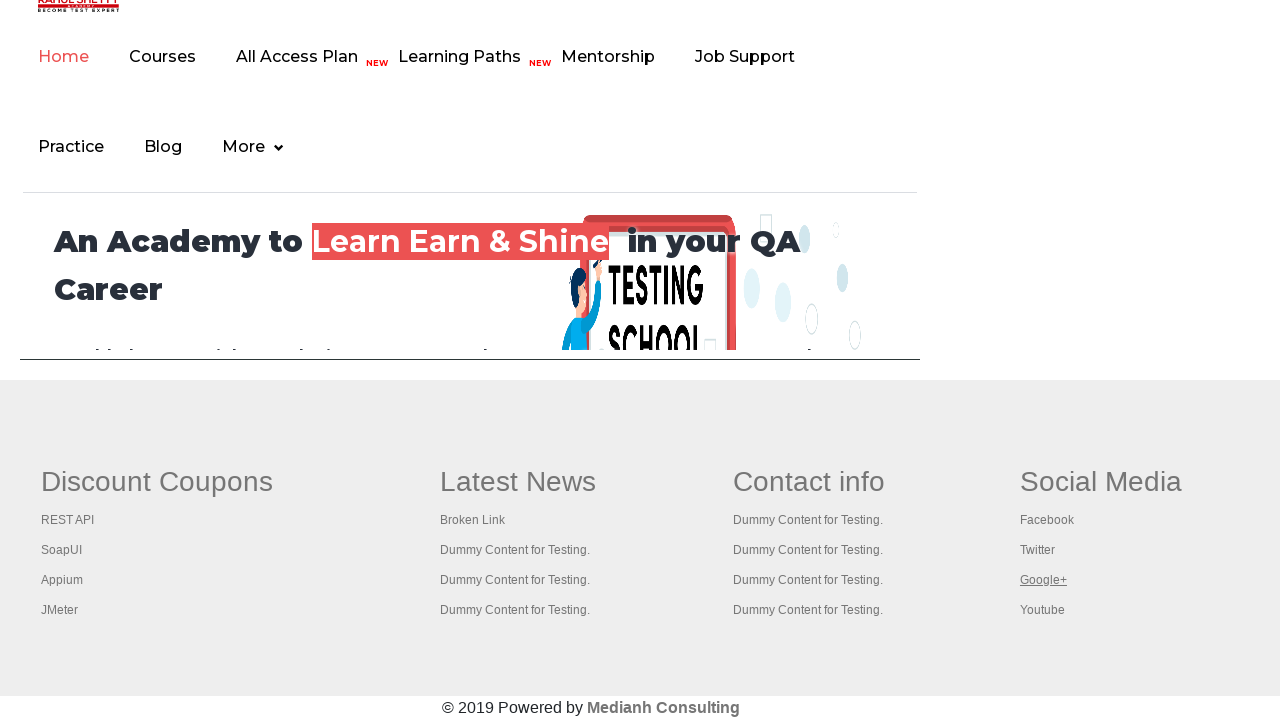

Ctrl+Clicked link 5 from fourth footer section (opened in new tab) at (1042, 610) on xpath=(//table/tbody/tr/td/ul)[4]//a >> nth=4
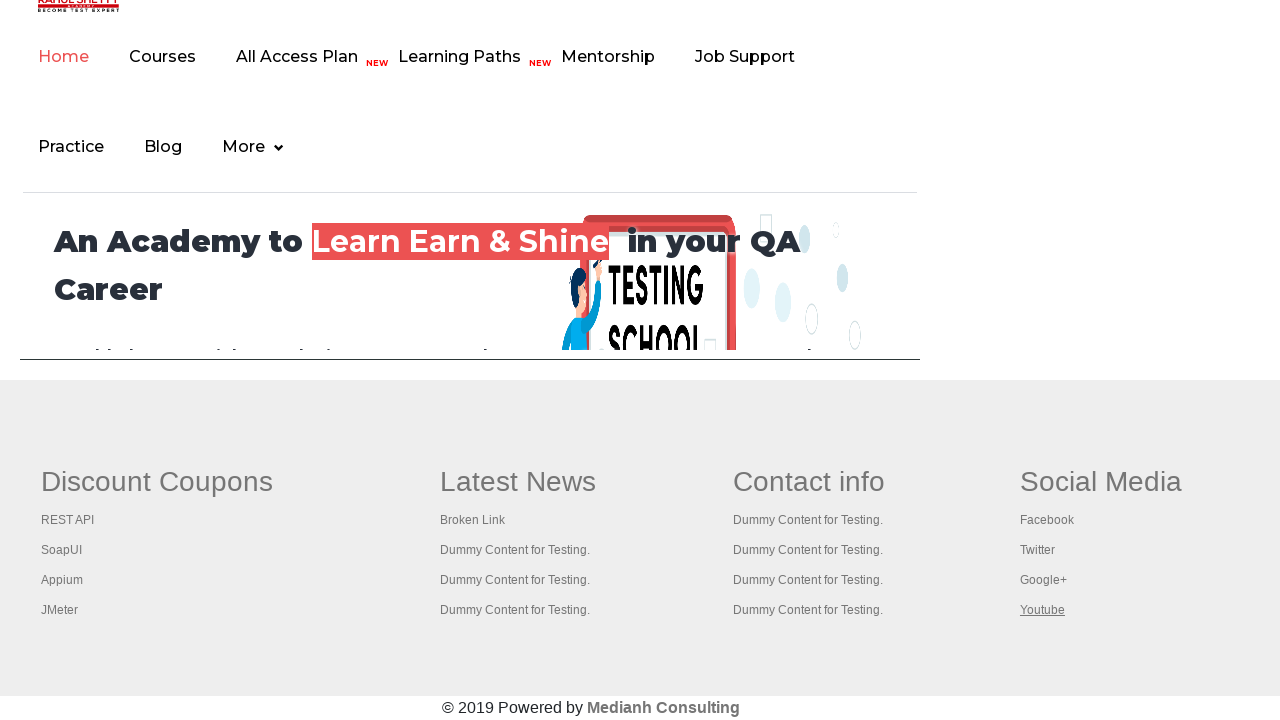

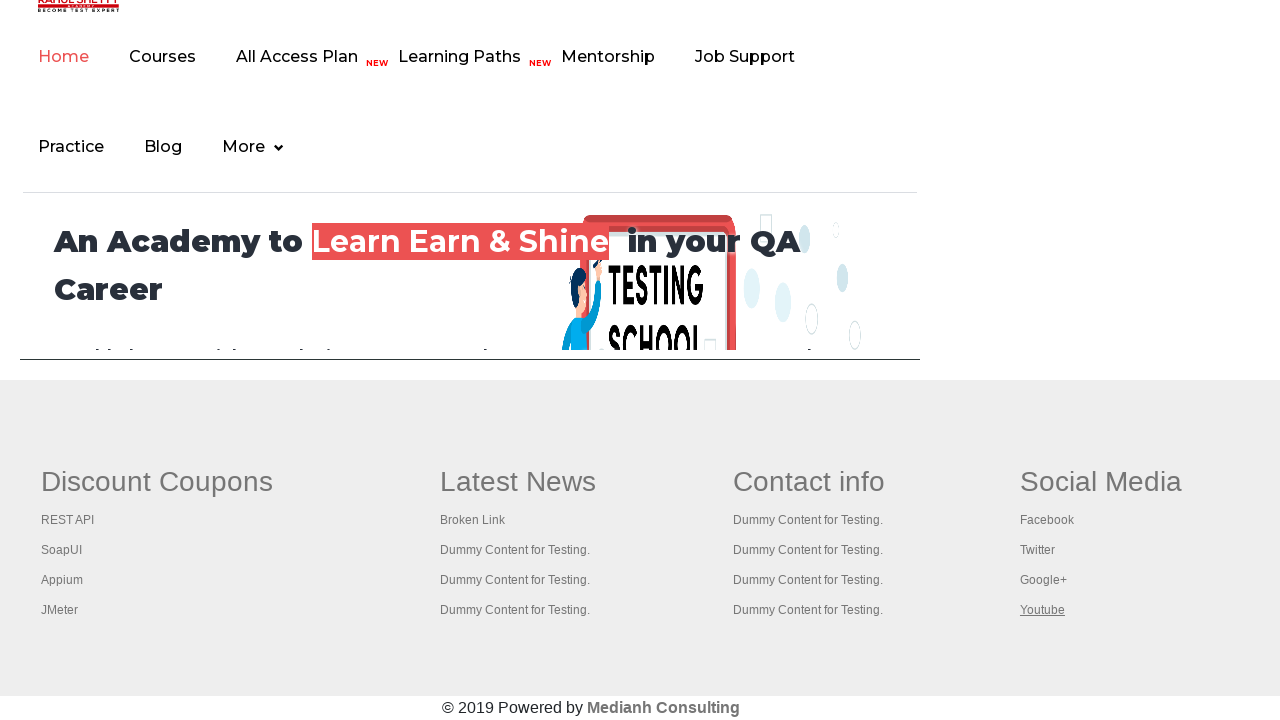